Tests that the "people" radio button is selected by default while the "robots" radio button is not selected on a math quiz page.

Starting URL: http://suninjuly.github.io/math.html

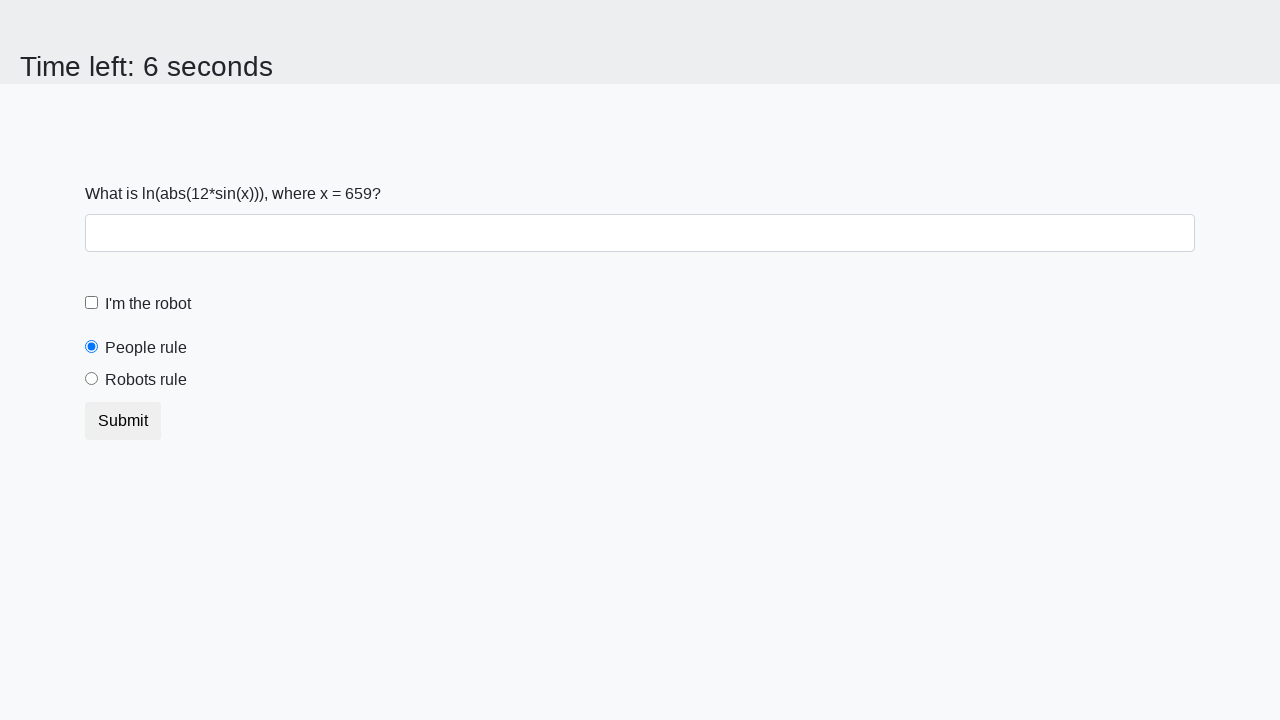

Navigated to math quiz page
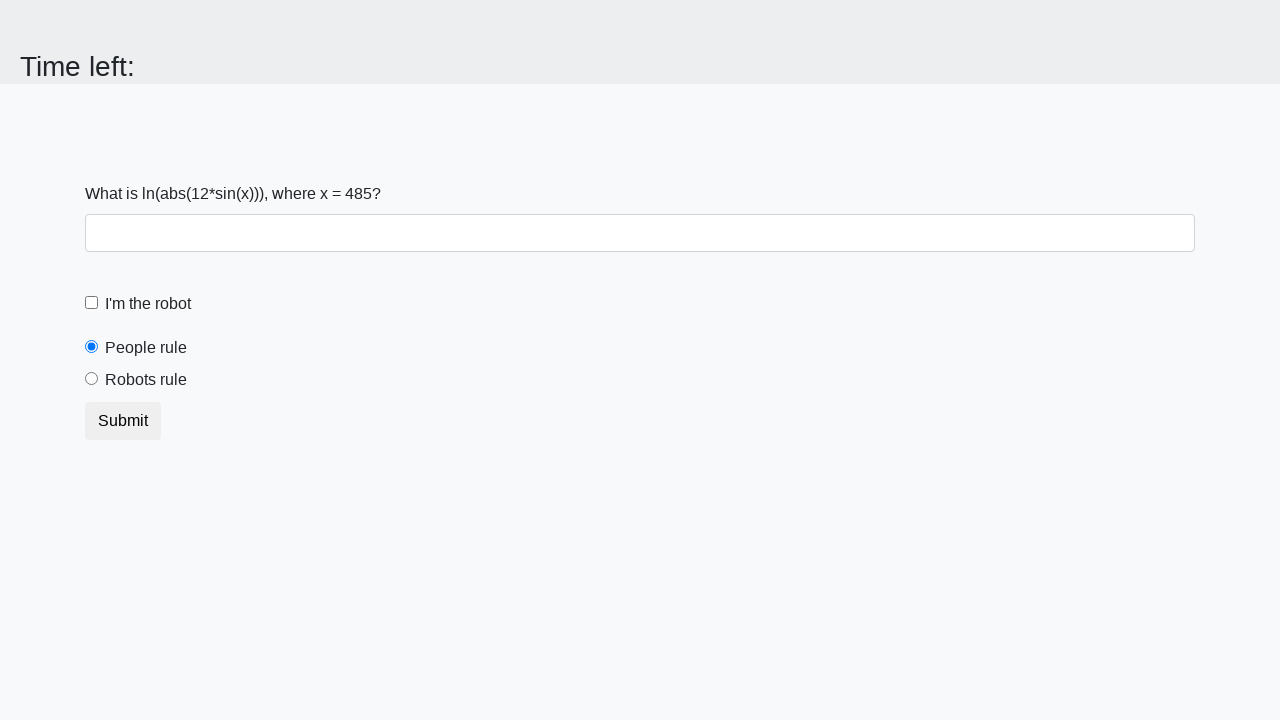

People radio button is visible
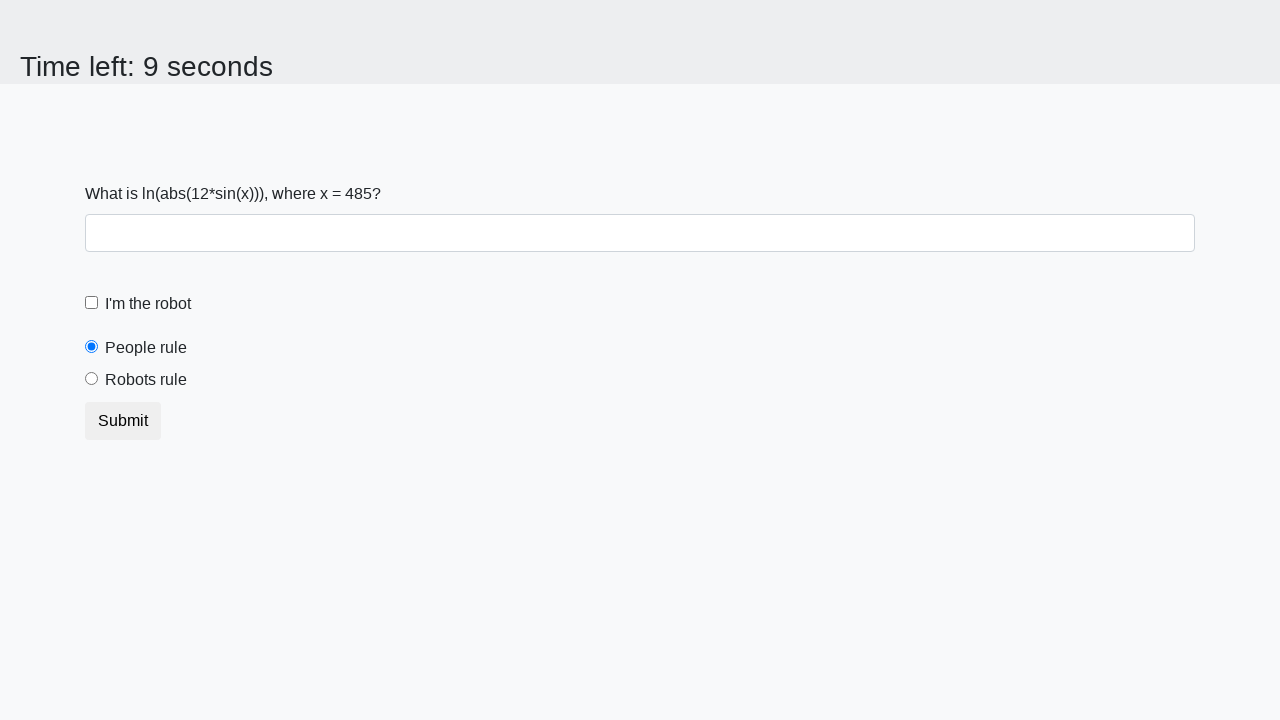

Verified that people radio button is checked by default
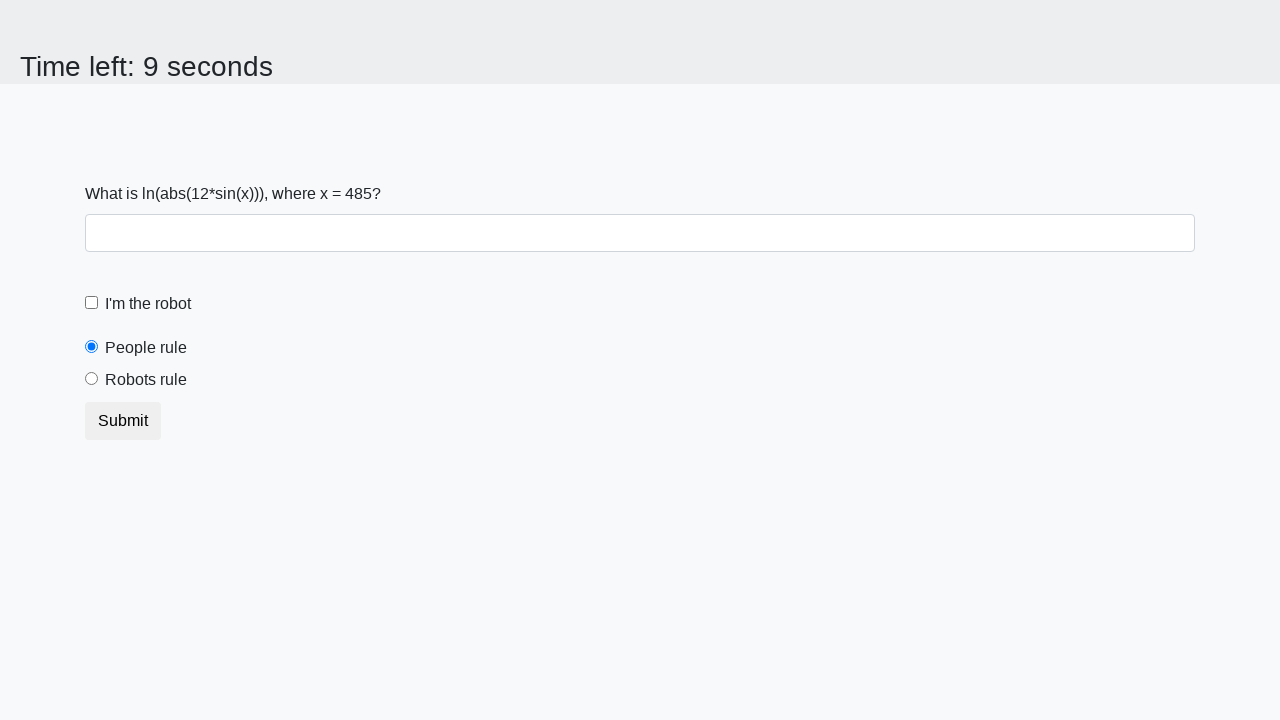

Verified that robots radio button is not checked by default
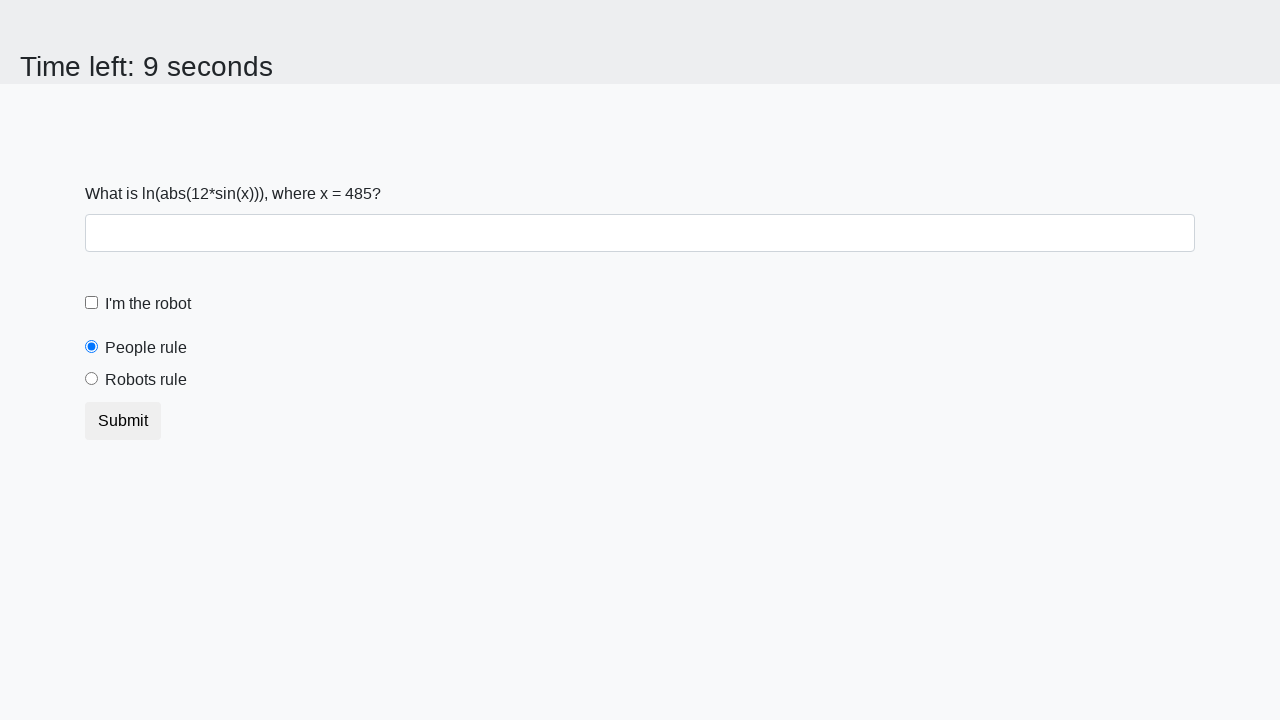

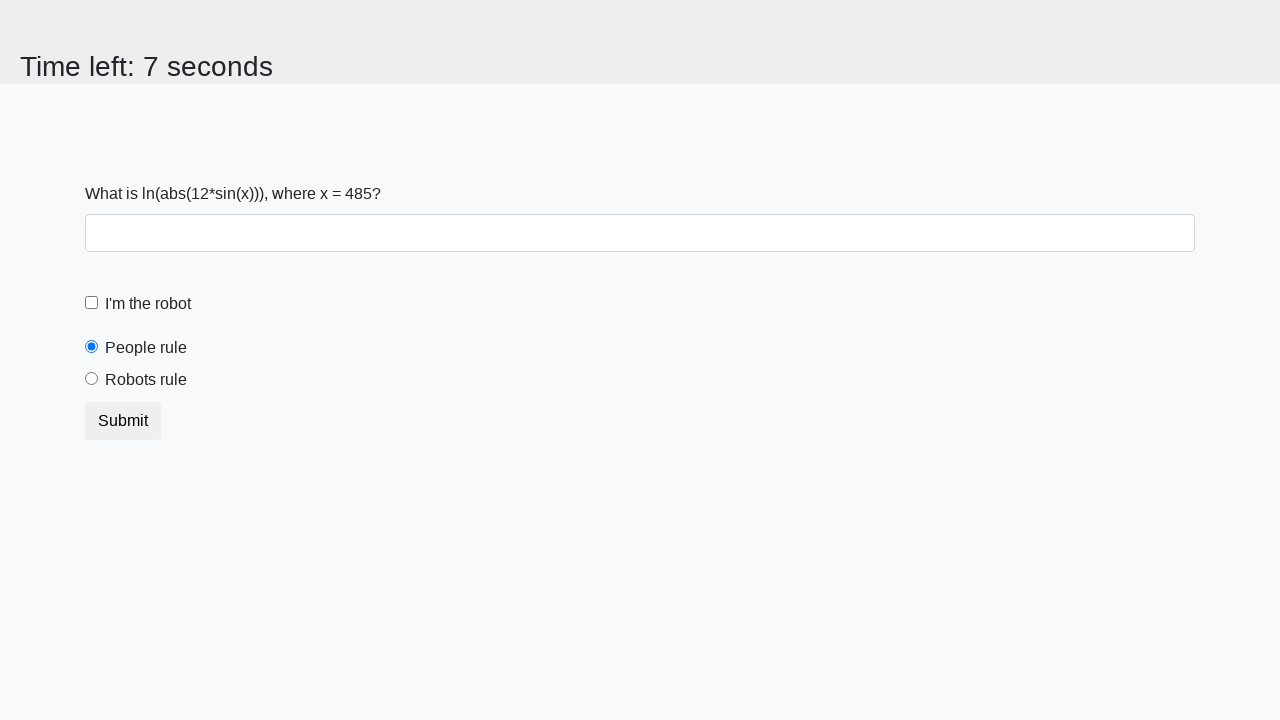